Tests JavaScript executor functionality by navigating to W3Schools website and scrolling down the page by 4000 pixels.

Starting URL: https://www.w3schools.com/

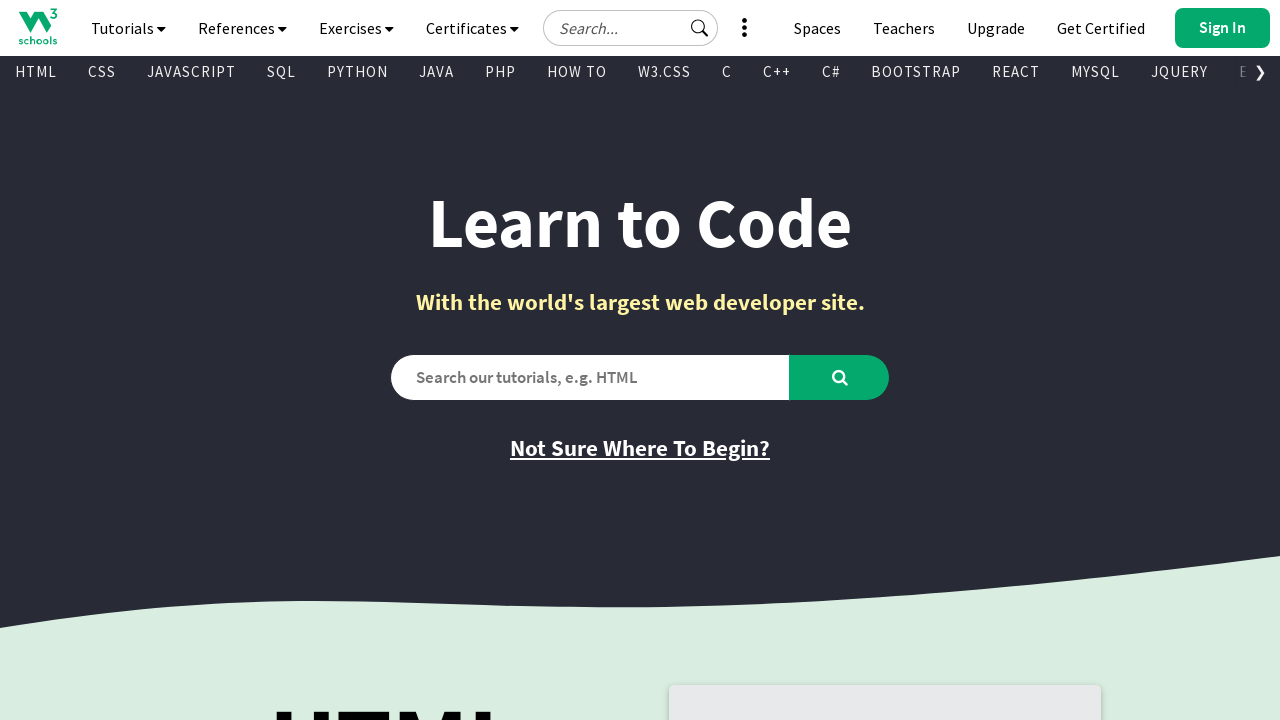

Navigated to W3Schools website
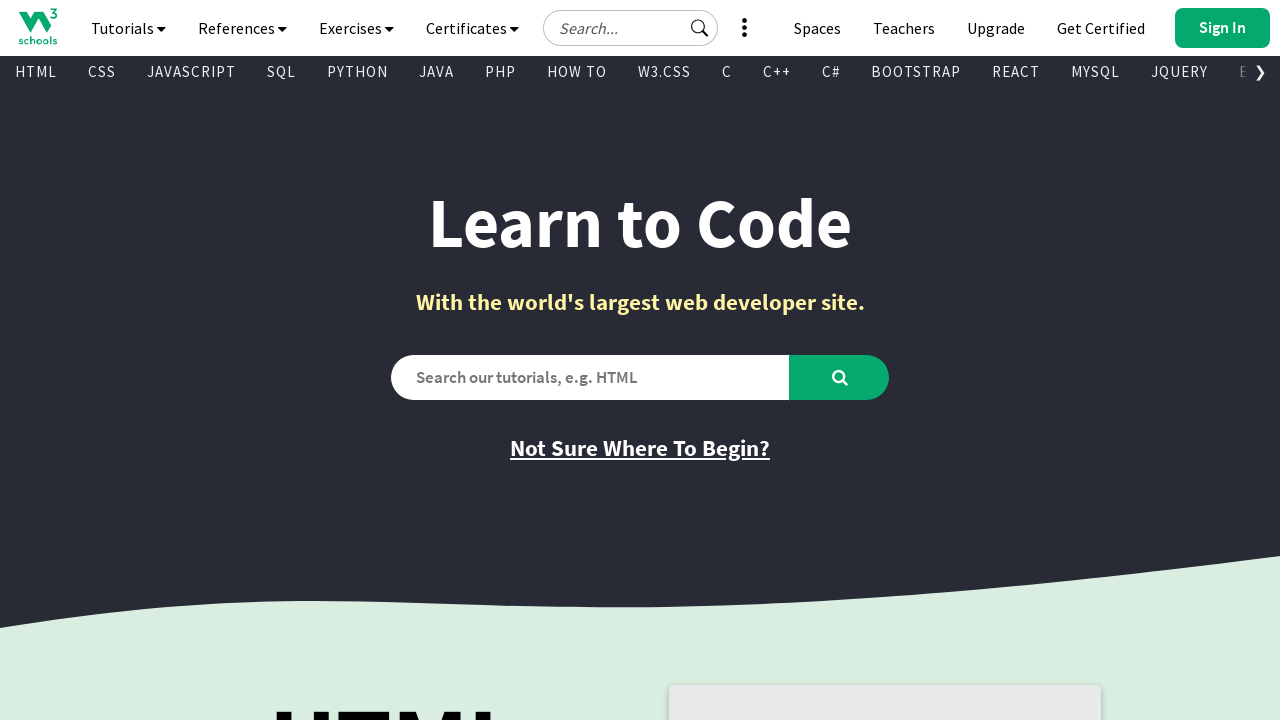

Scrolled down the page by 4000 pixels using JavaScript executor
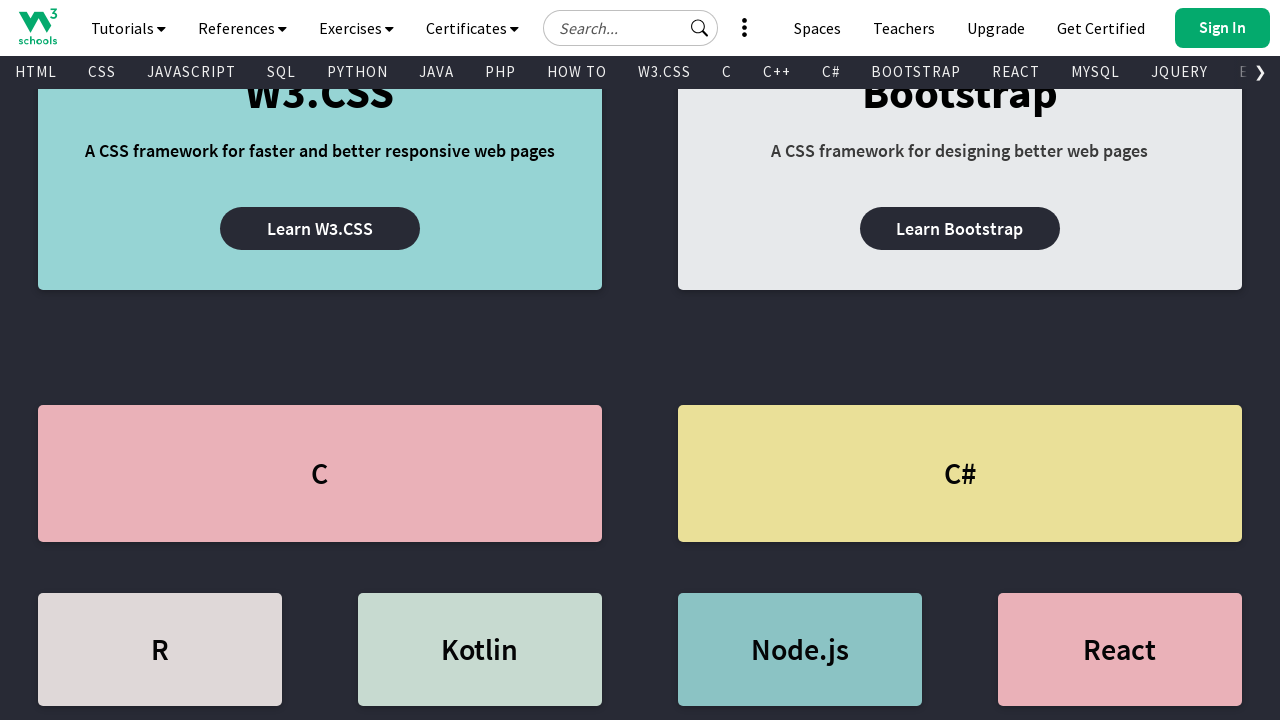

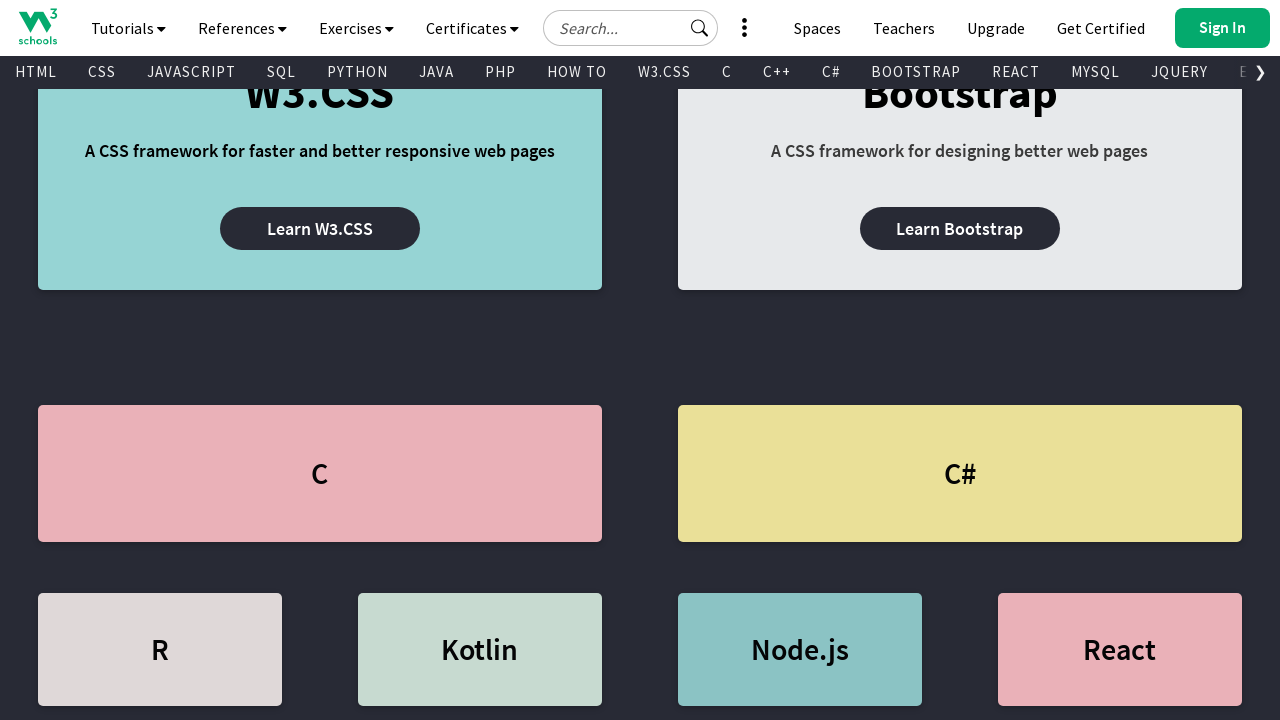